Tests Python.org search functionality by entering "pycon" in the search field and verifying results are found

Starting URL: http://www.python.org

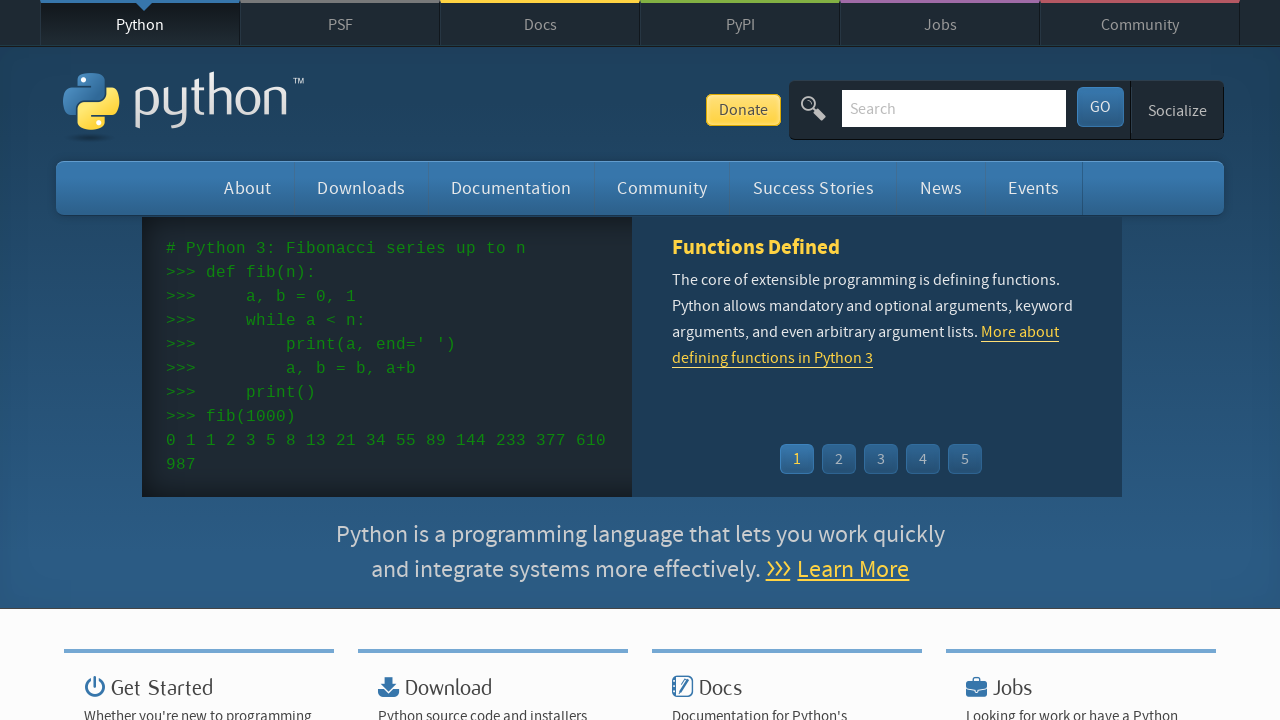

Cleared the search field on input[name='q']
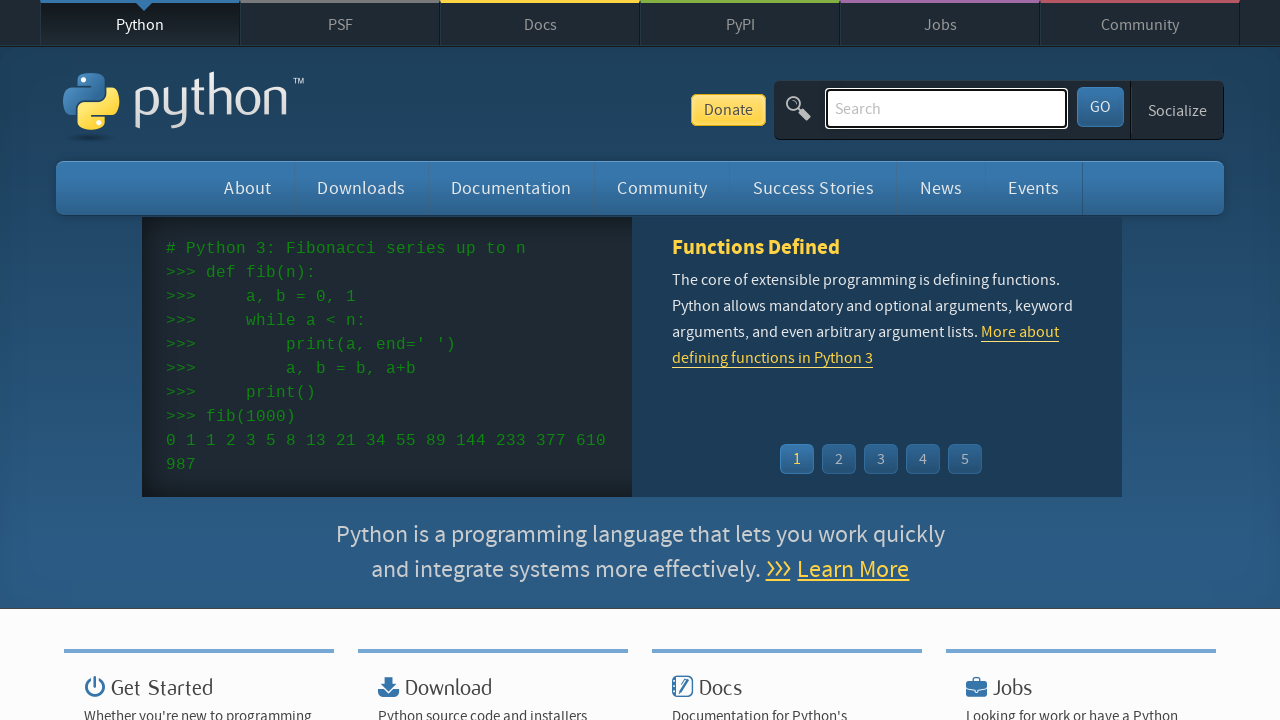

Entered 'pycon' in the search field on input[name='q']
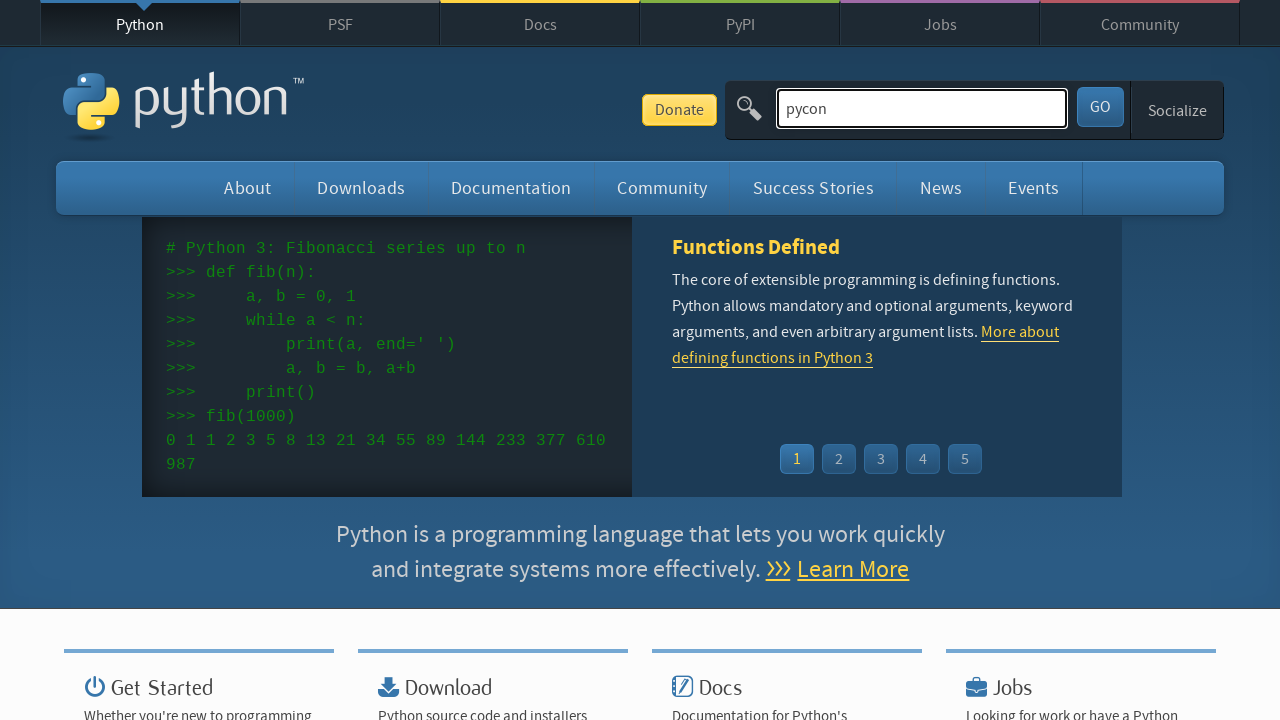

Pressed Enter to submit the search on input[name='q']
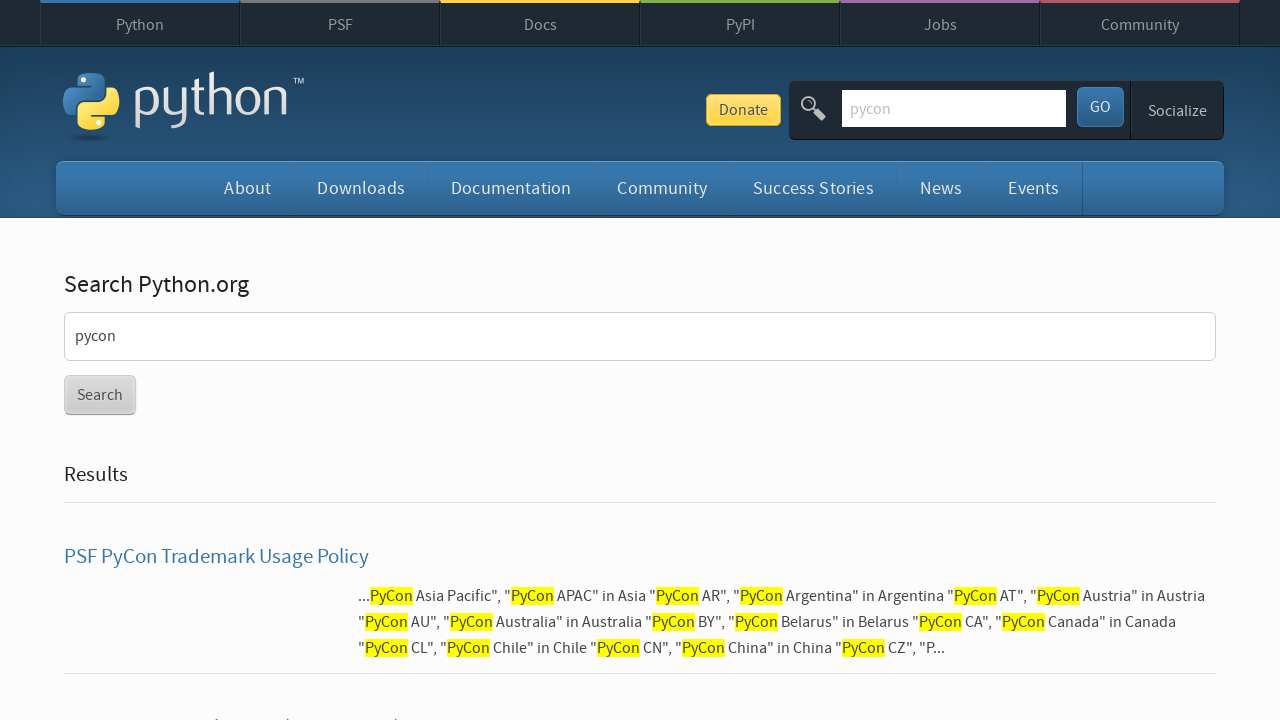

Search results page loaded
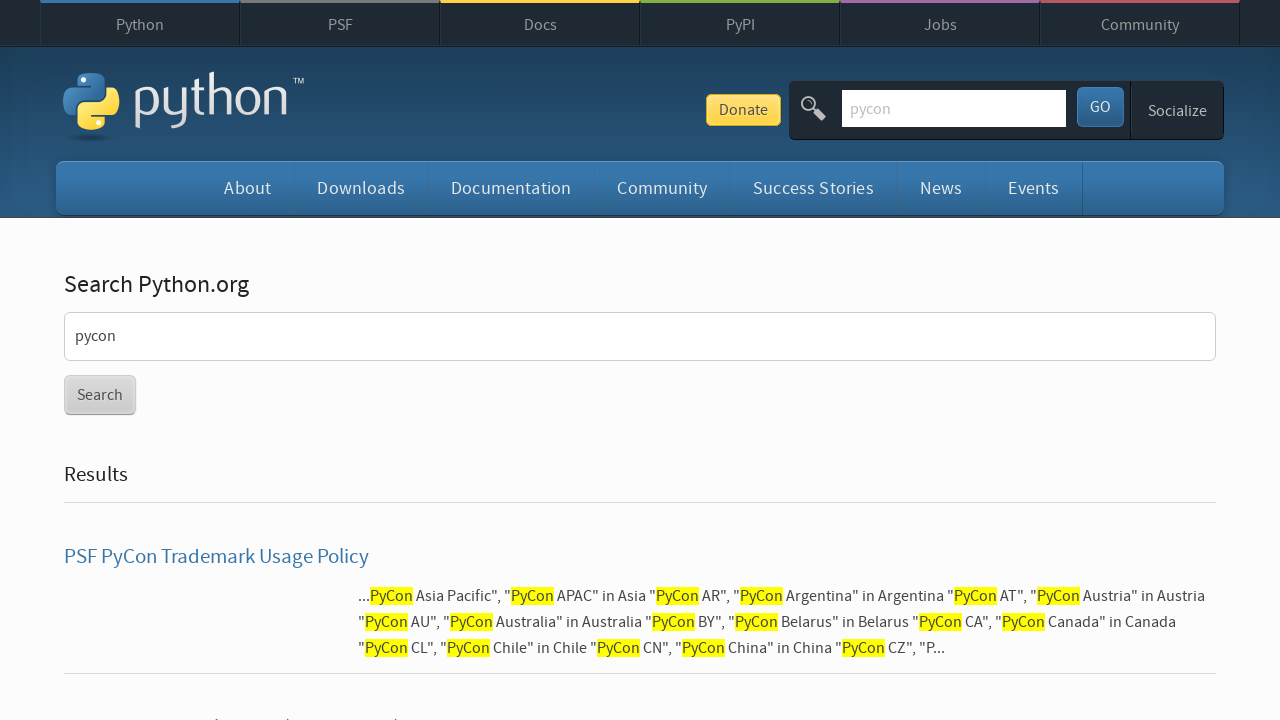

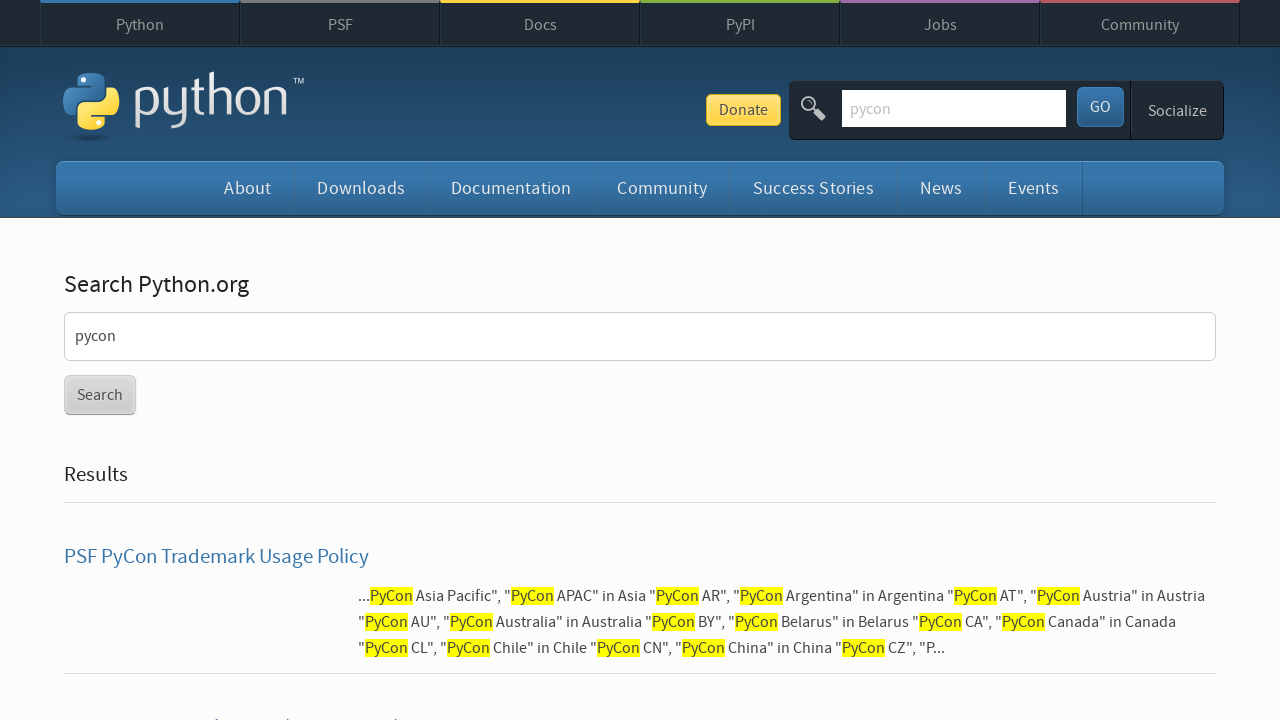